Tests the passenger selection dropdown by clicking to open it and then incrementing the adult passenger count 4 times using the increment button.

Starting URL: https://rahulshettyacademy.com/dropdownsPractise/

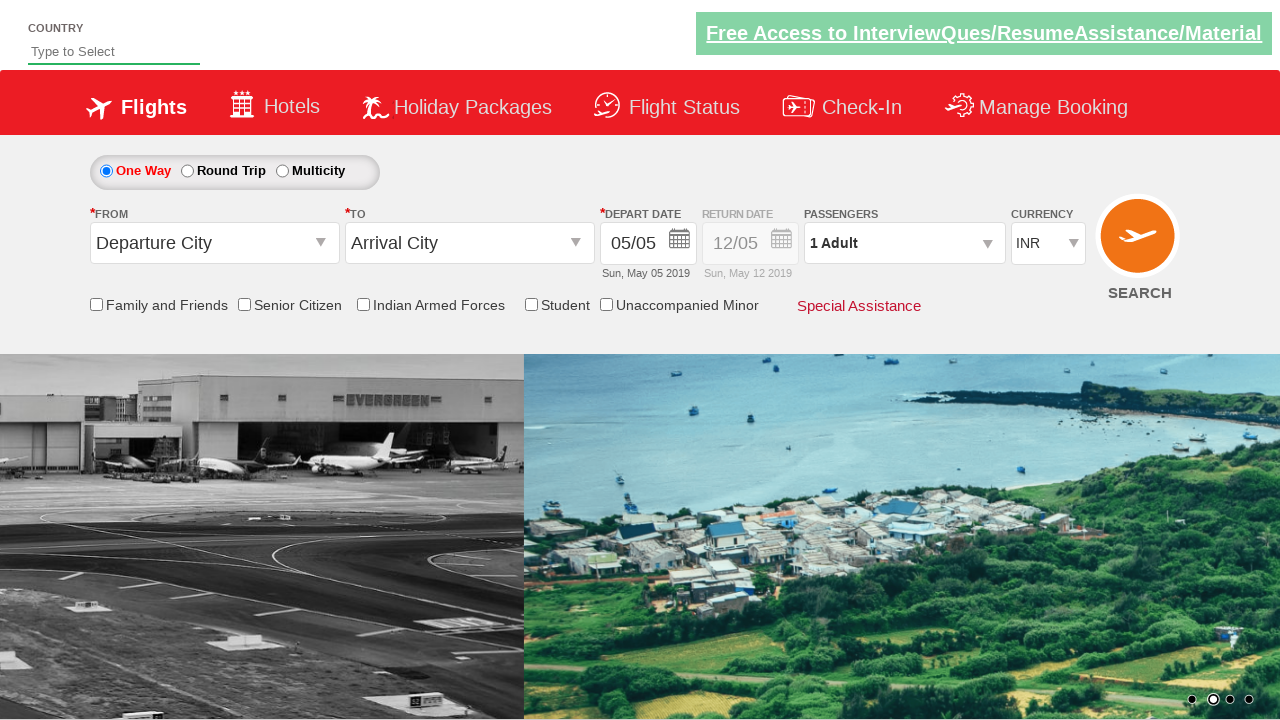

Clicked on passenger info dropdown to open it at (904, 243) on #divpaxinfo
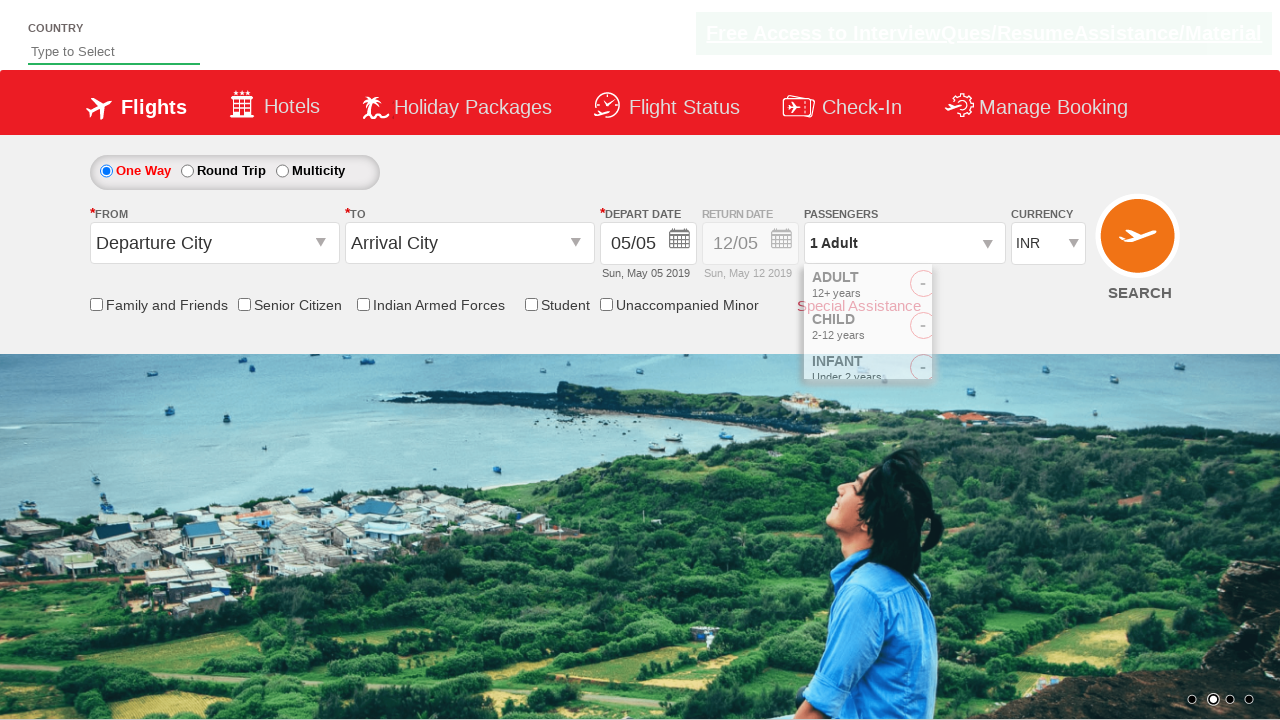

Waited for dropdown to become visible
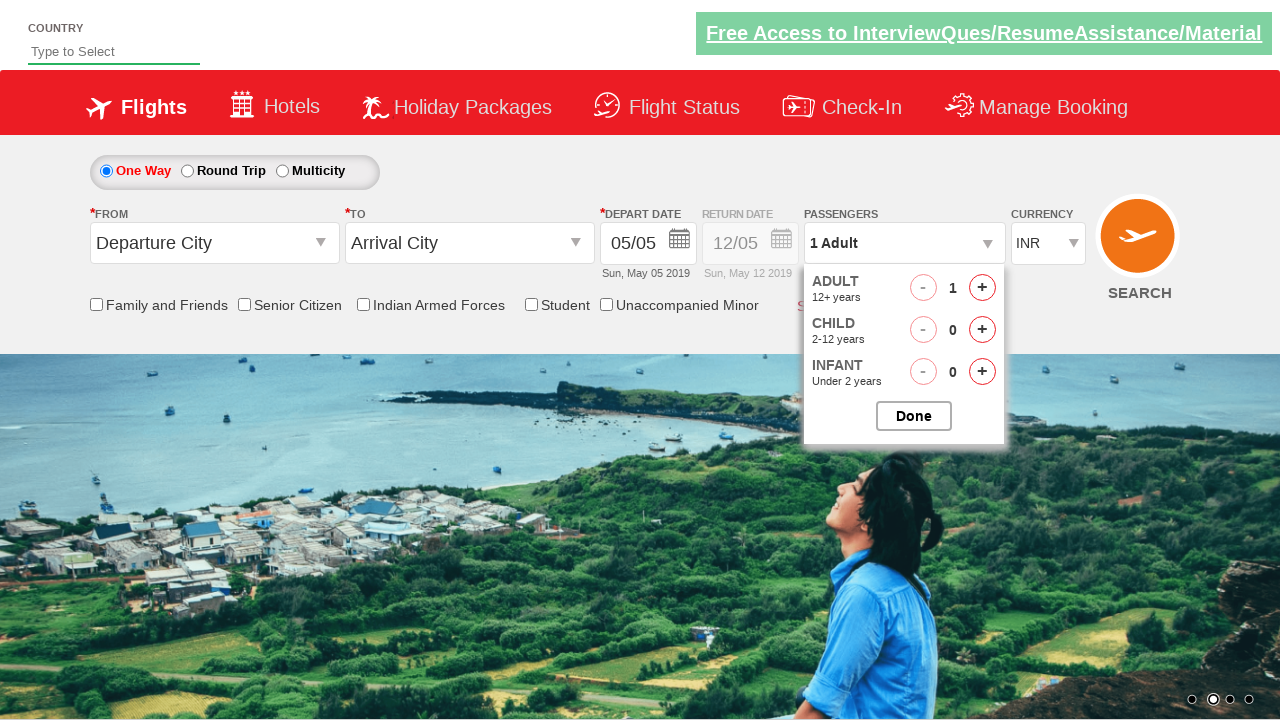

Clicked increment adult button (click 1 of 4) at (982, 288) on #hrefIncAdt
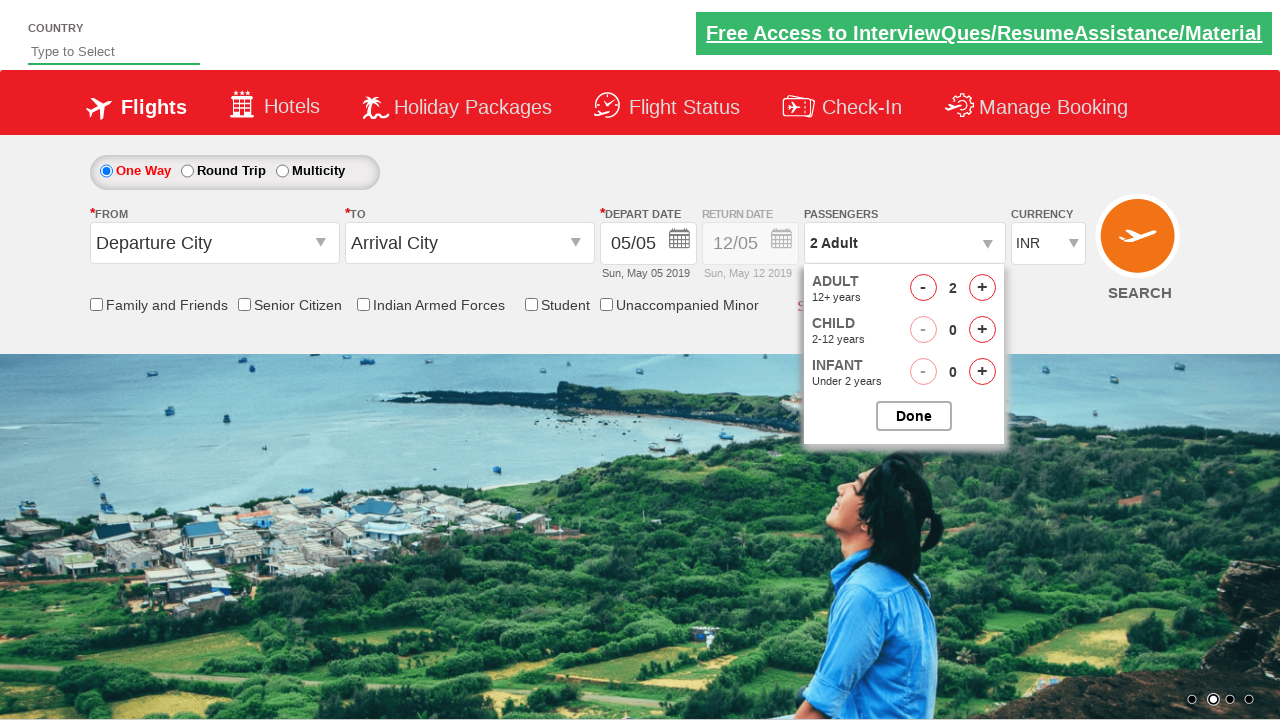

Clicked increment adult button (click 2 of 4) at (982, 288) on #hrefIncAdt
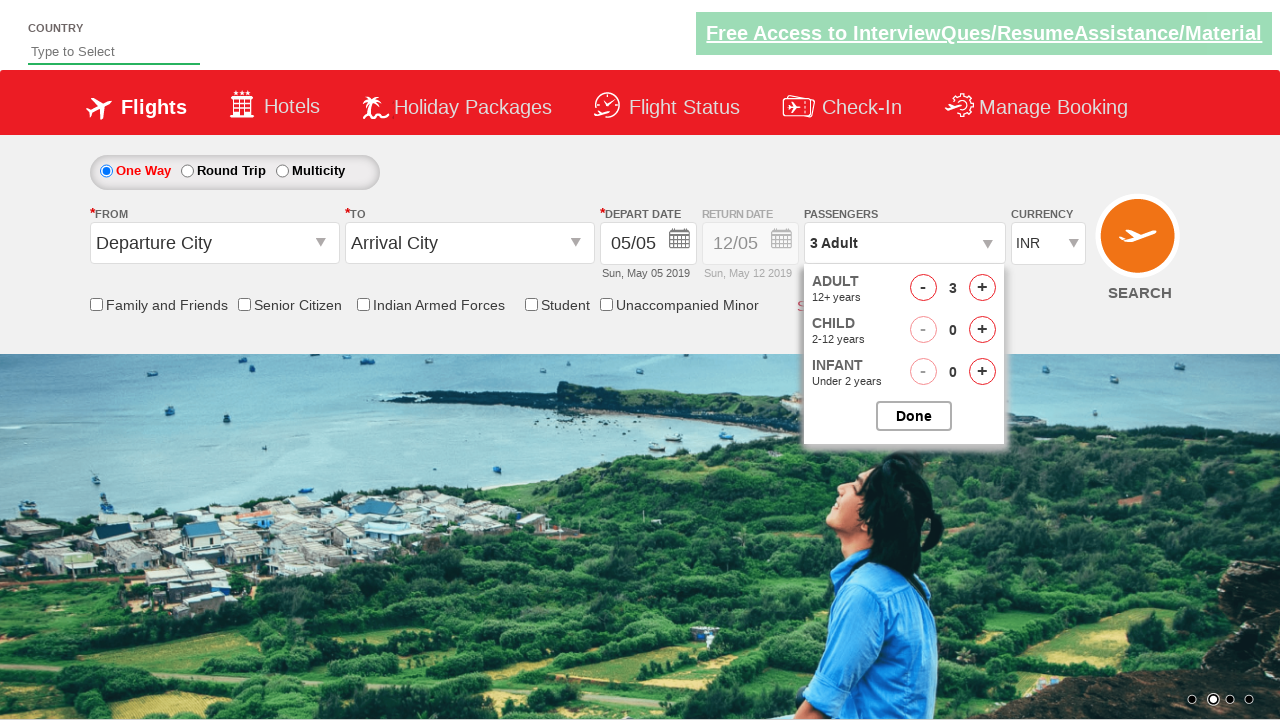

Clicked increment adult button (click 3 of 4) at (982, 288) on #hrefIncAdt
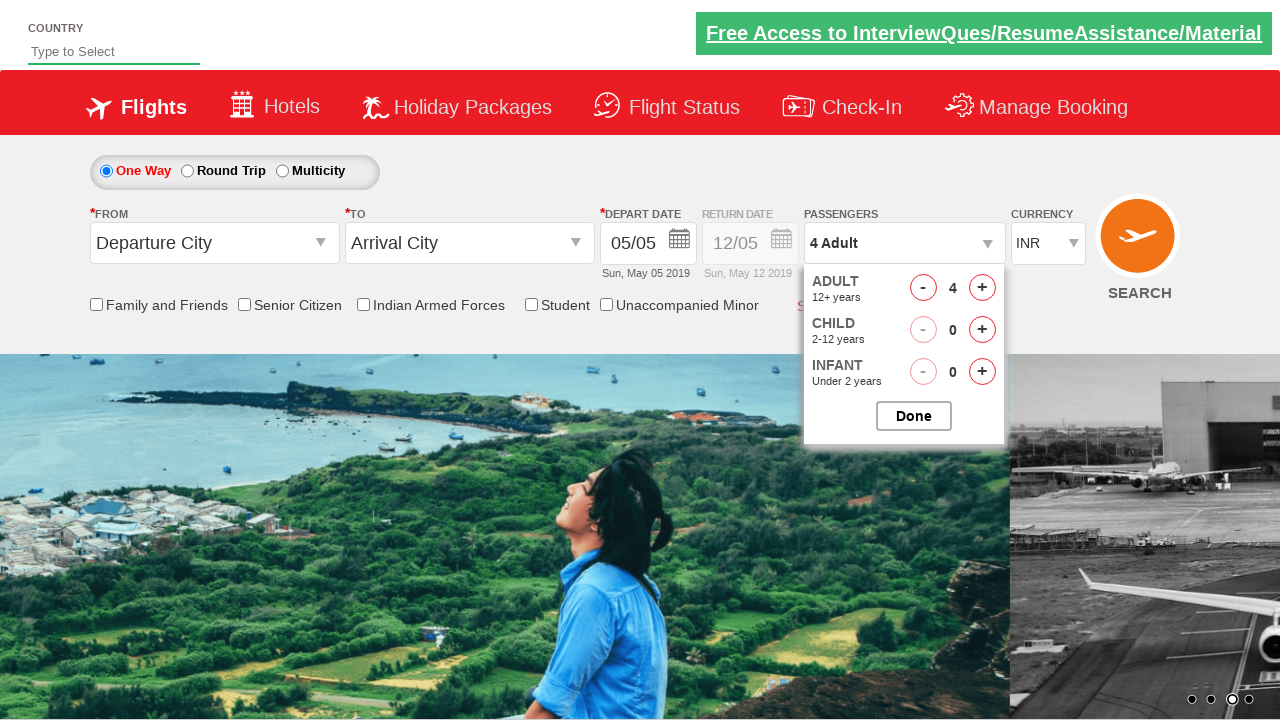

Clicked increment adult button (click 4 of 4) at (982, 288) on #hrefIncAdt
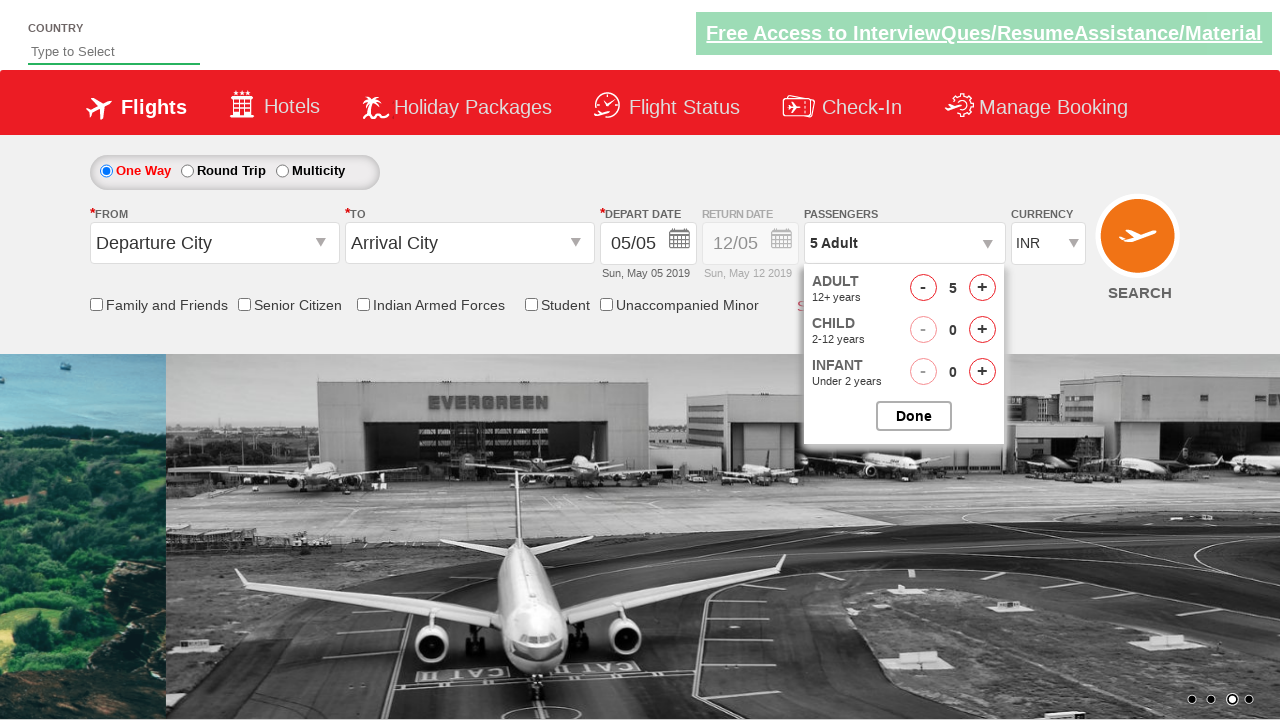

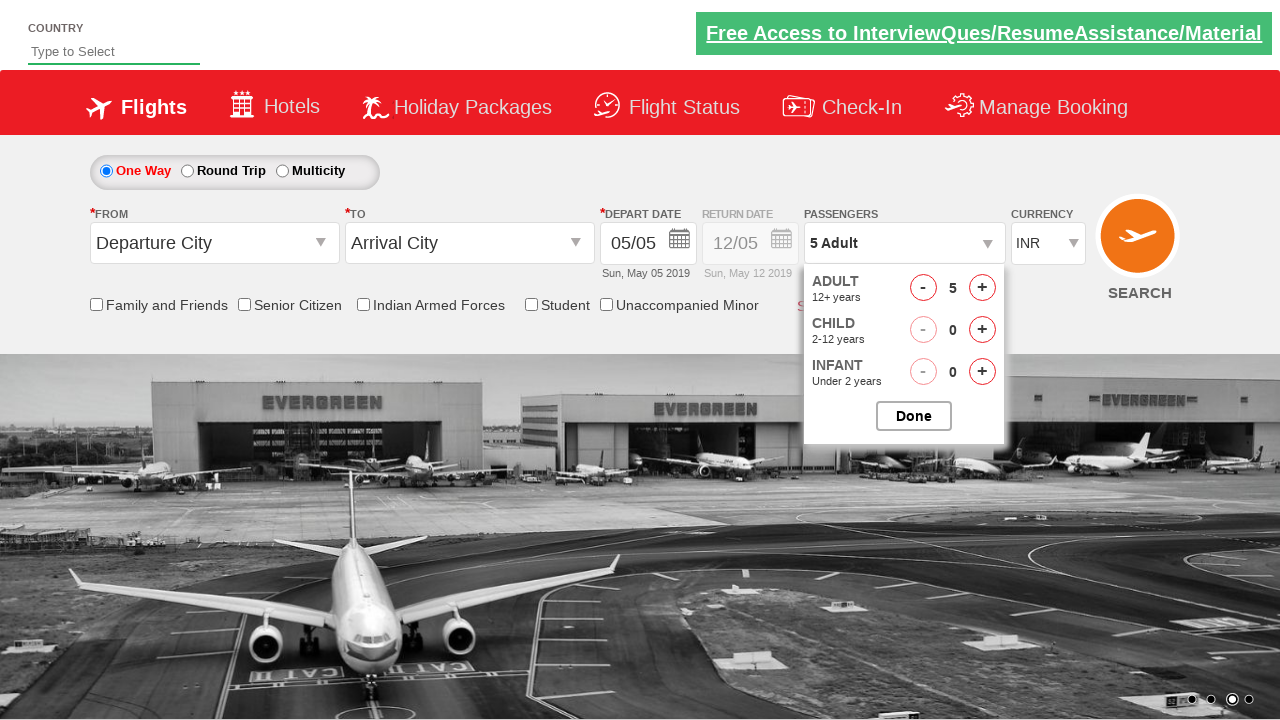